Tests a form with dynamic attributes by filling in full name, email, date, and additional details fields, then submitting the form and waiting for confirmation

Starting URL: https://training-support.net/webelements/dynamic-attributes

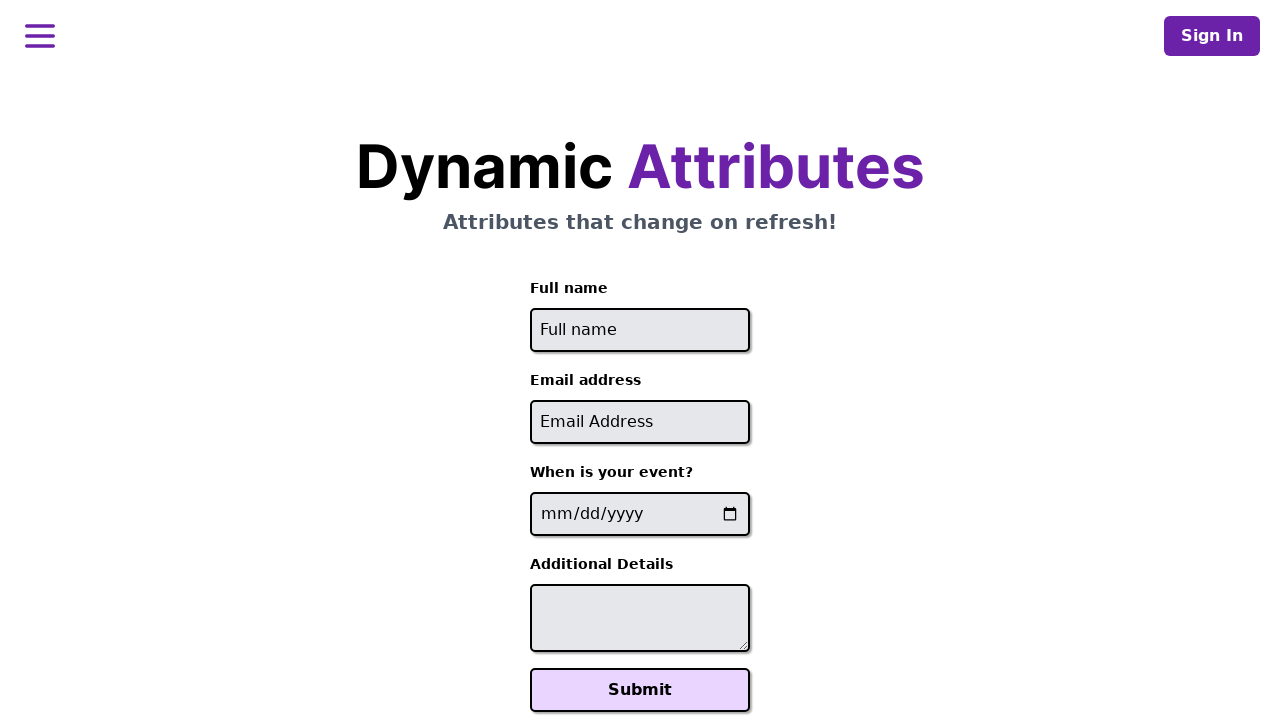

Filled full name field with 'prathyusha' on xpath=//input[contains(@id,'full-name-')]
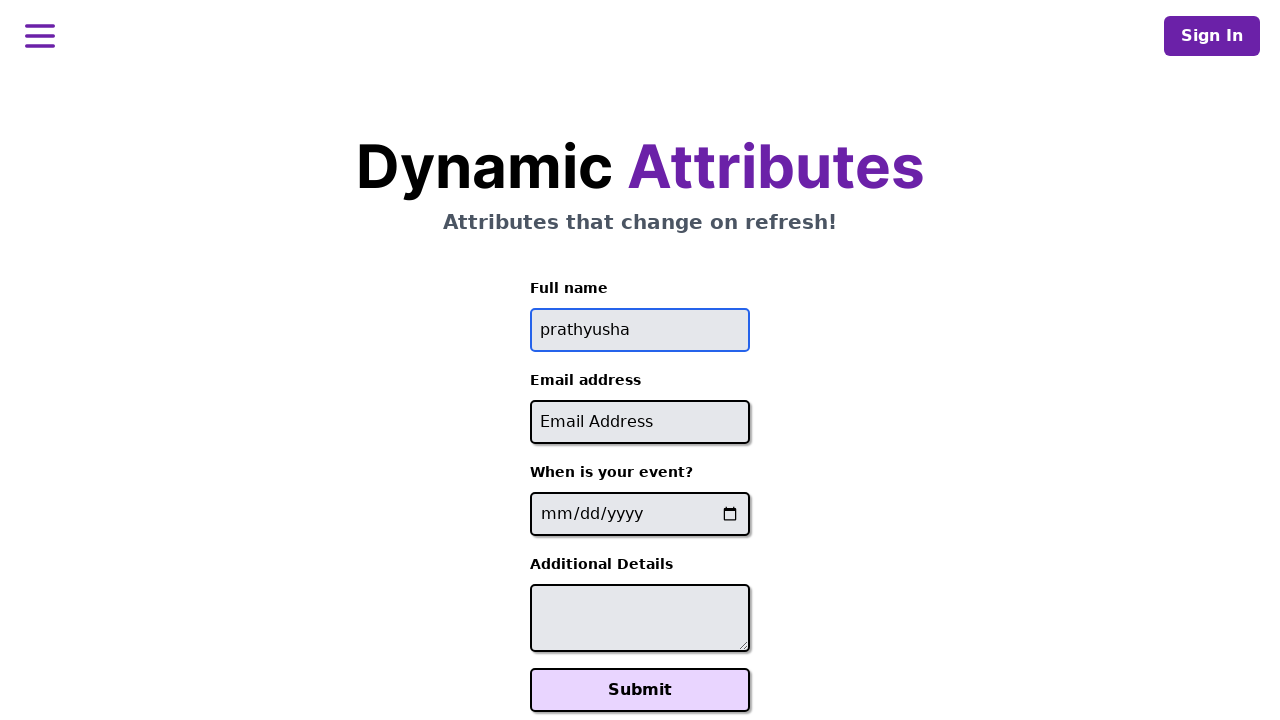

Filled email field with 'example@gmail.com' on xpath=//input[contains(@name,'-email')]
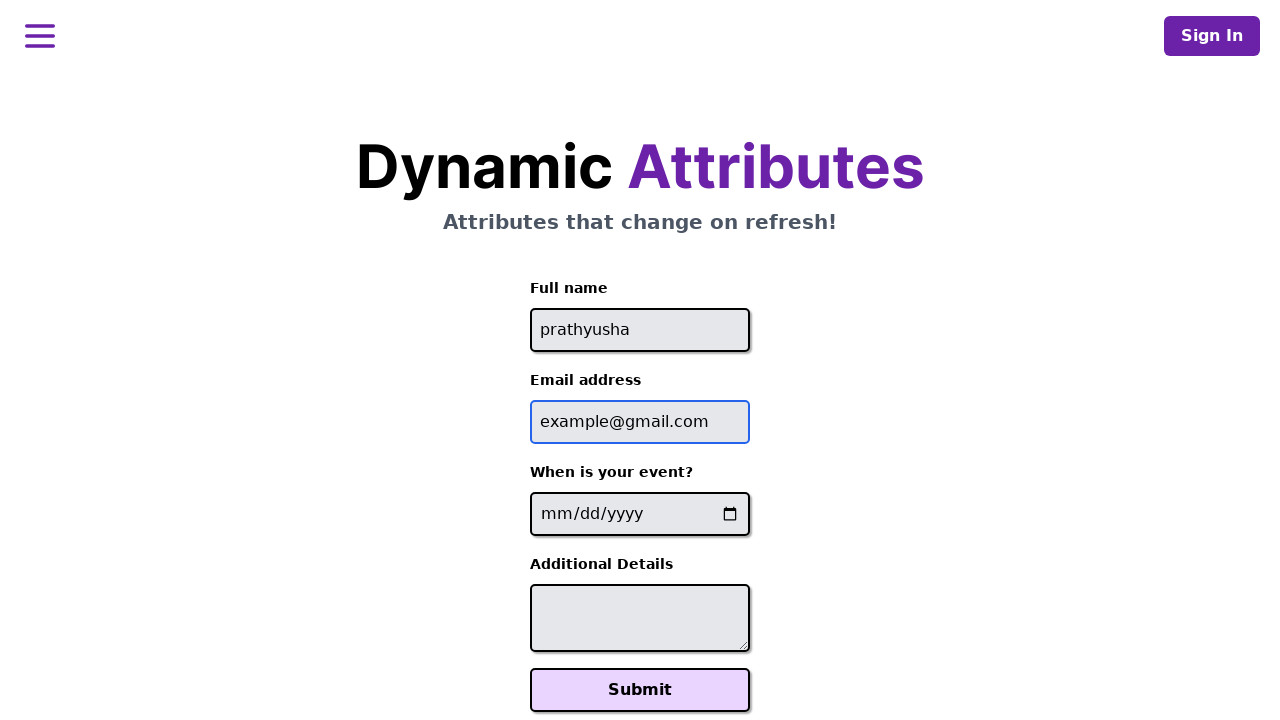

Filled date field with '2025-06-26' on xpath=//input[contains(@name,'-event-date-')]
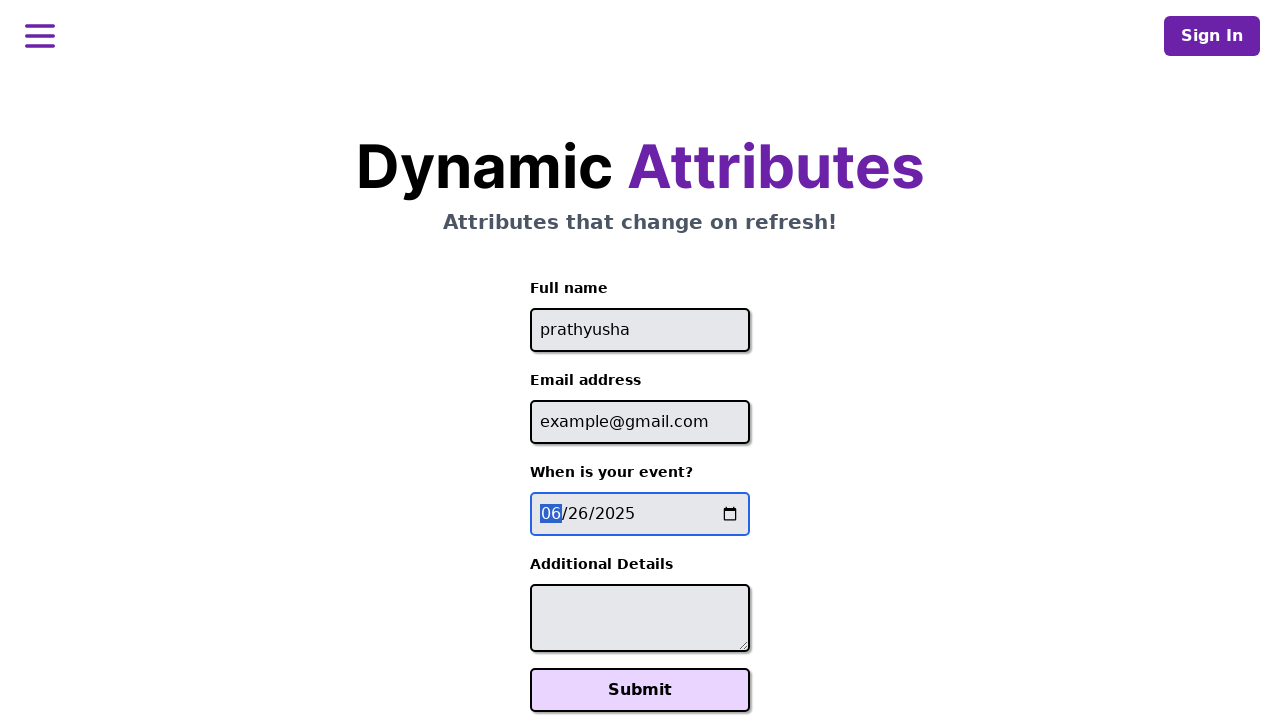

Filled additional details field with 'asddfdfdf' on xpath=//textarea[contains(@id,'-additional-details-')]
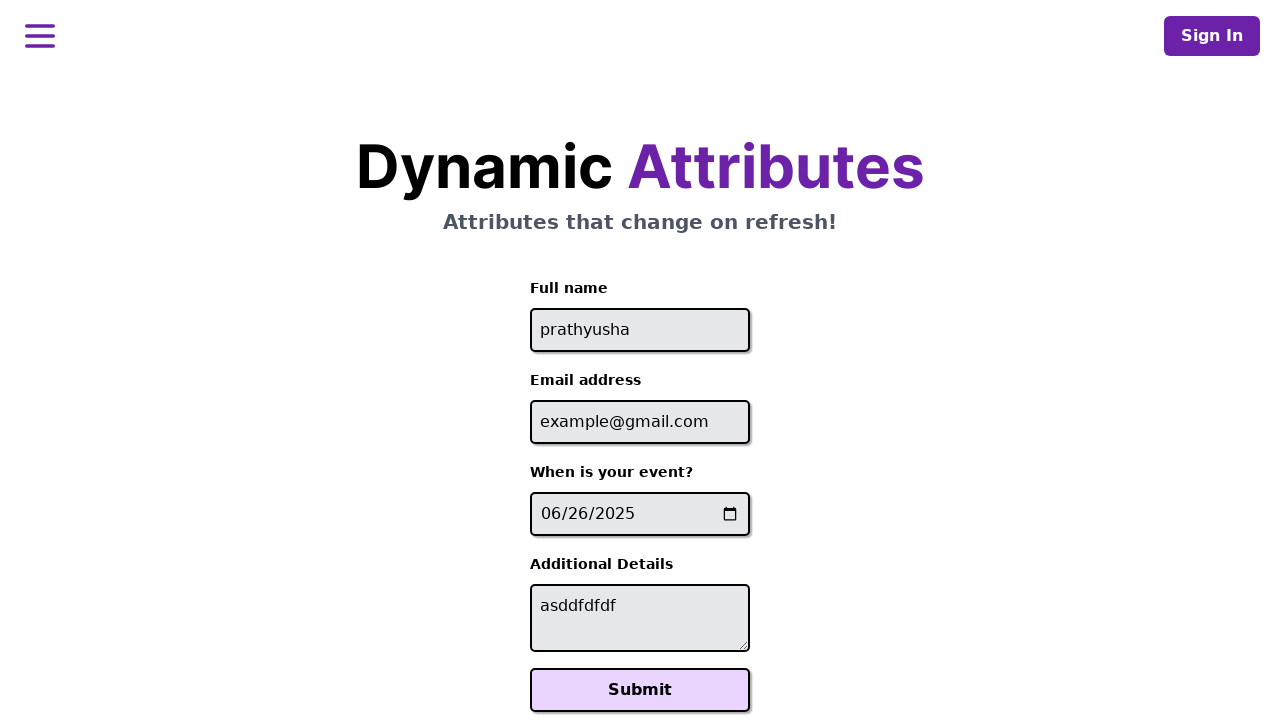

Clicked Submit button at (640, 690) on xpath=//button[text()='Submit']
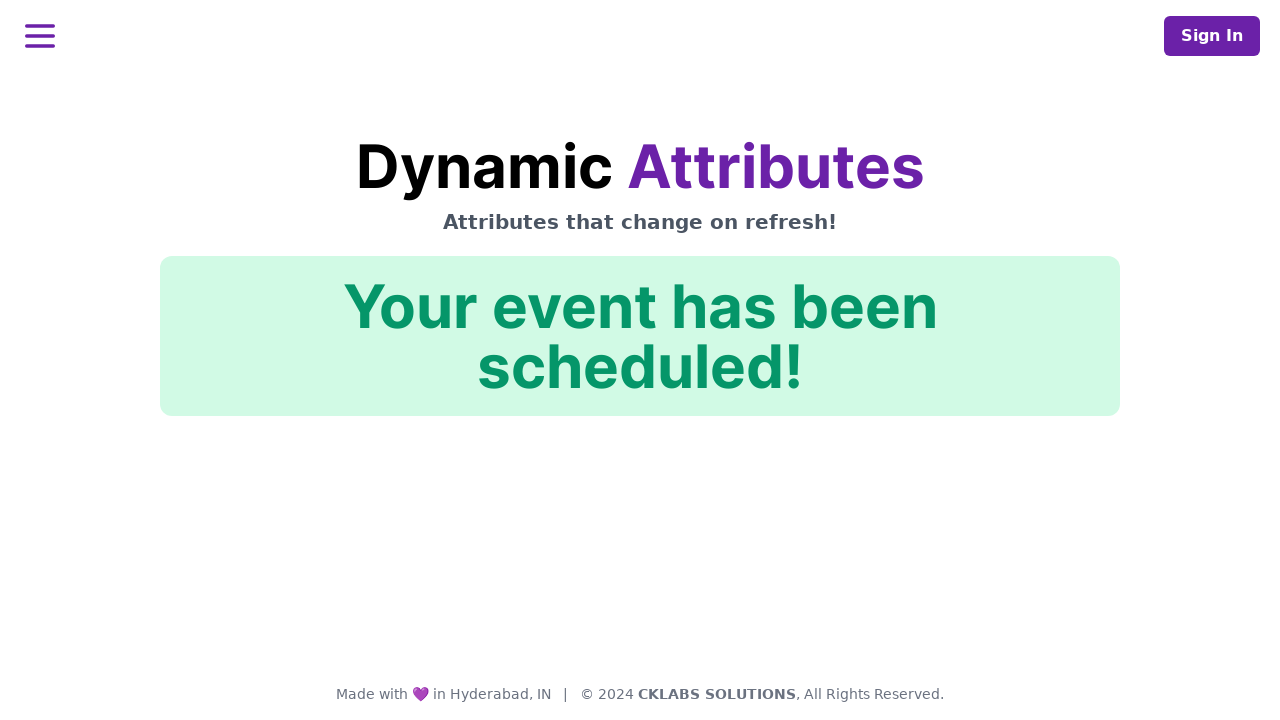

Confirmation message appeared
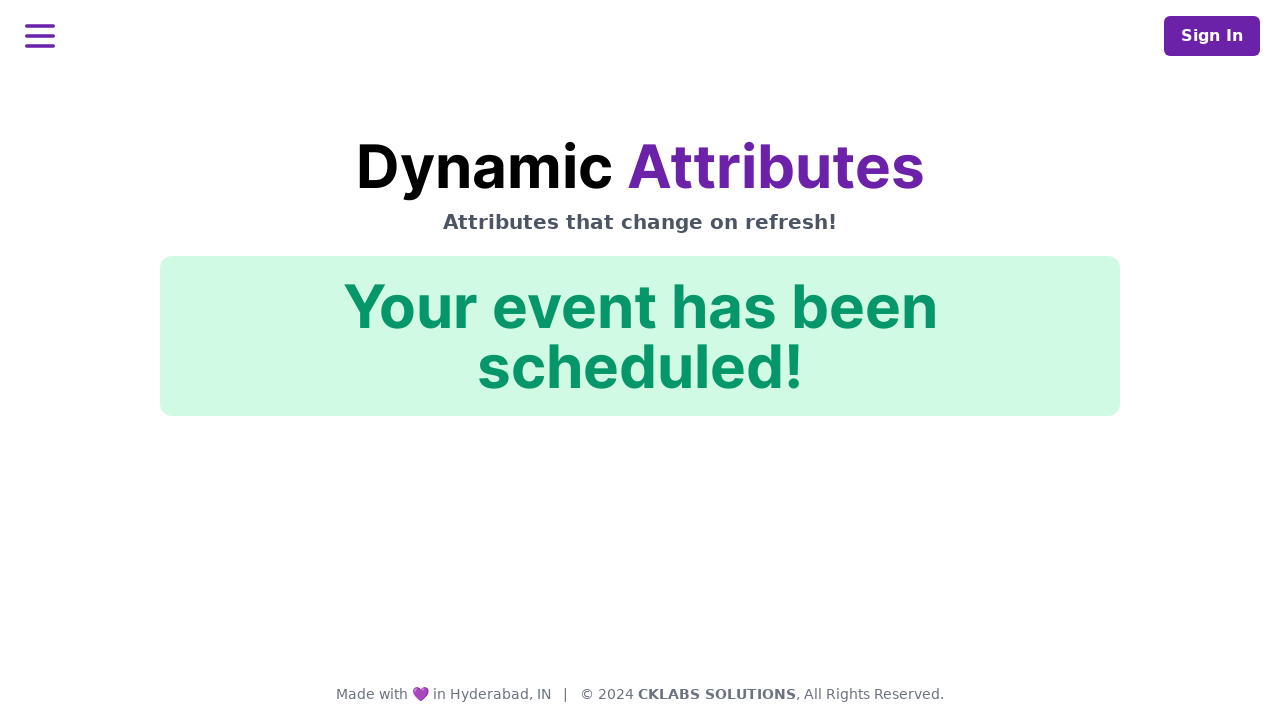

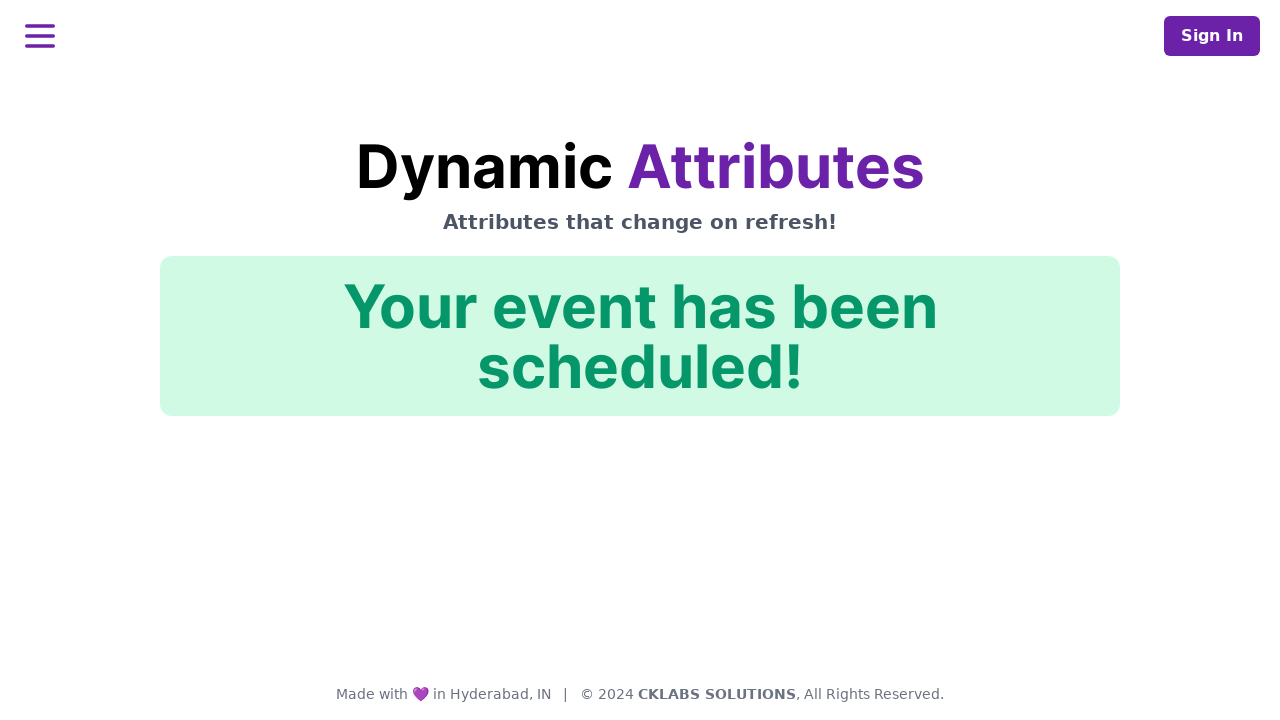